Tests drag and drop functionality on the jQuery UI droppable demo by dragging an element from a source position to a target drop zone within an iframe.

Starting URL: https://jqueryui.com/droppable/

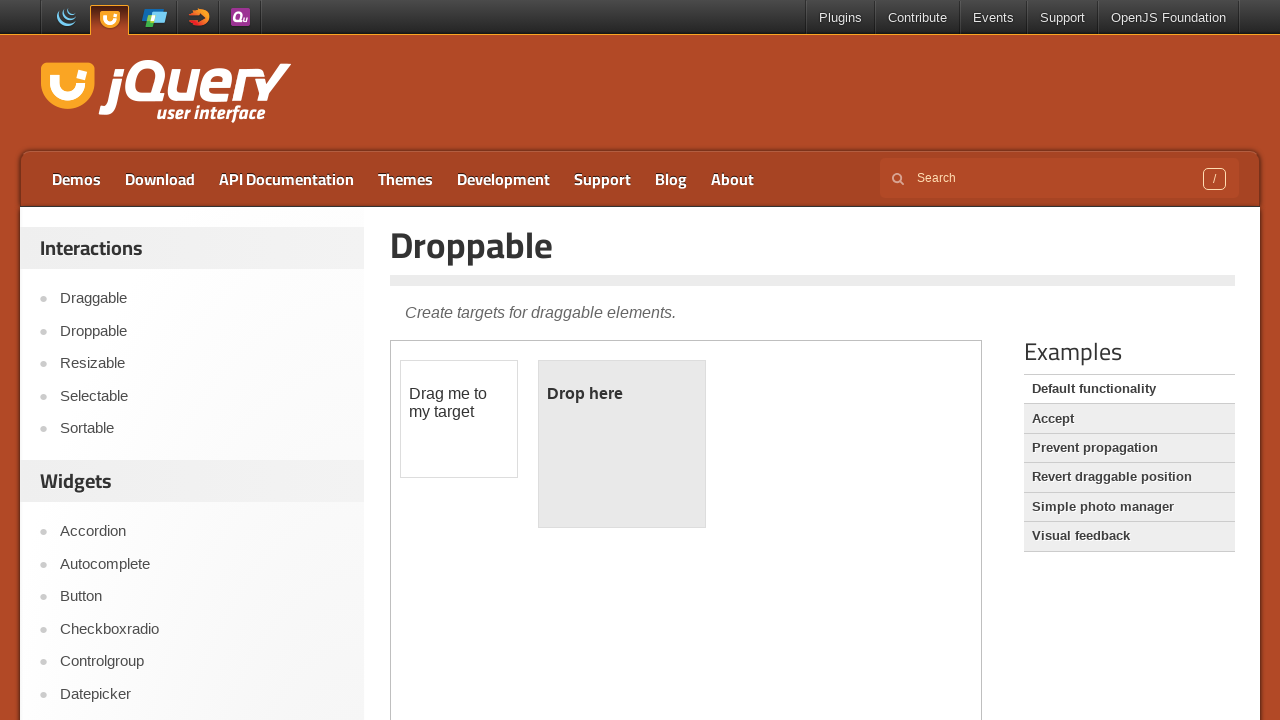

Located the demo iframe containing drag and drop elements
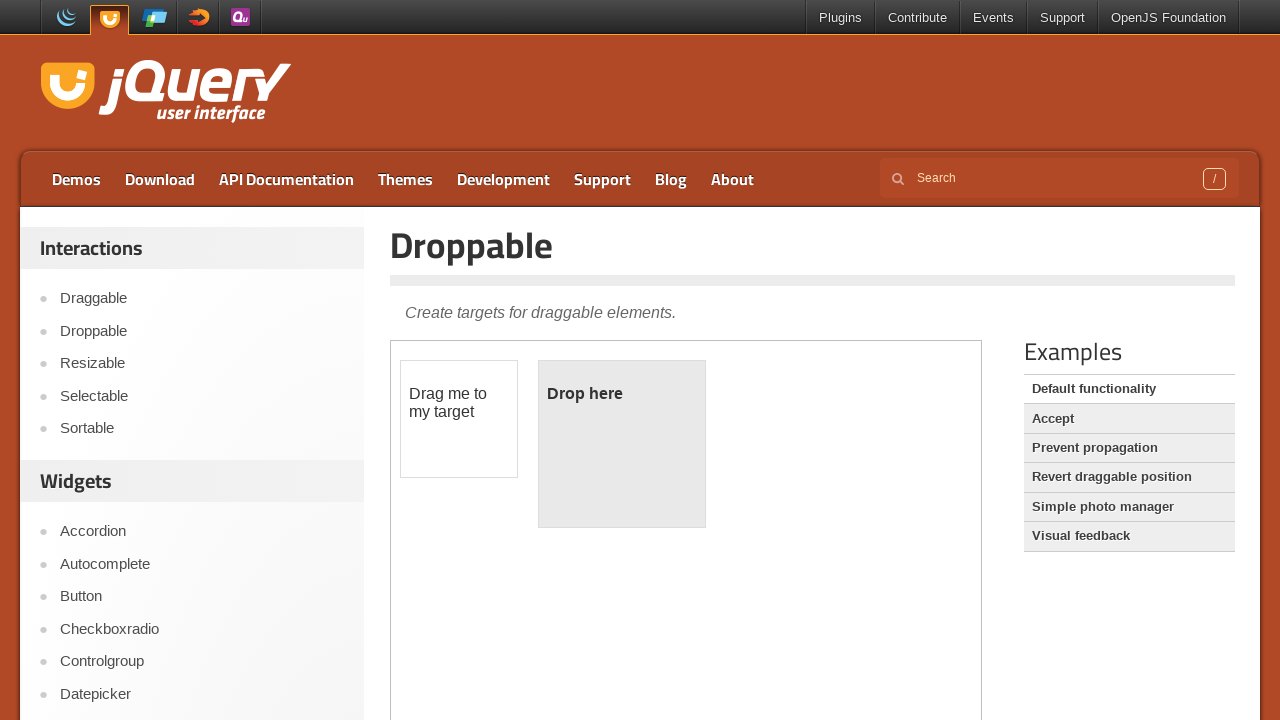

Located the draggable source element
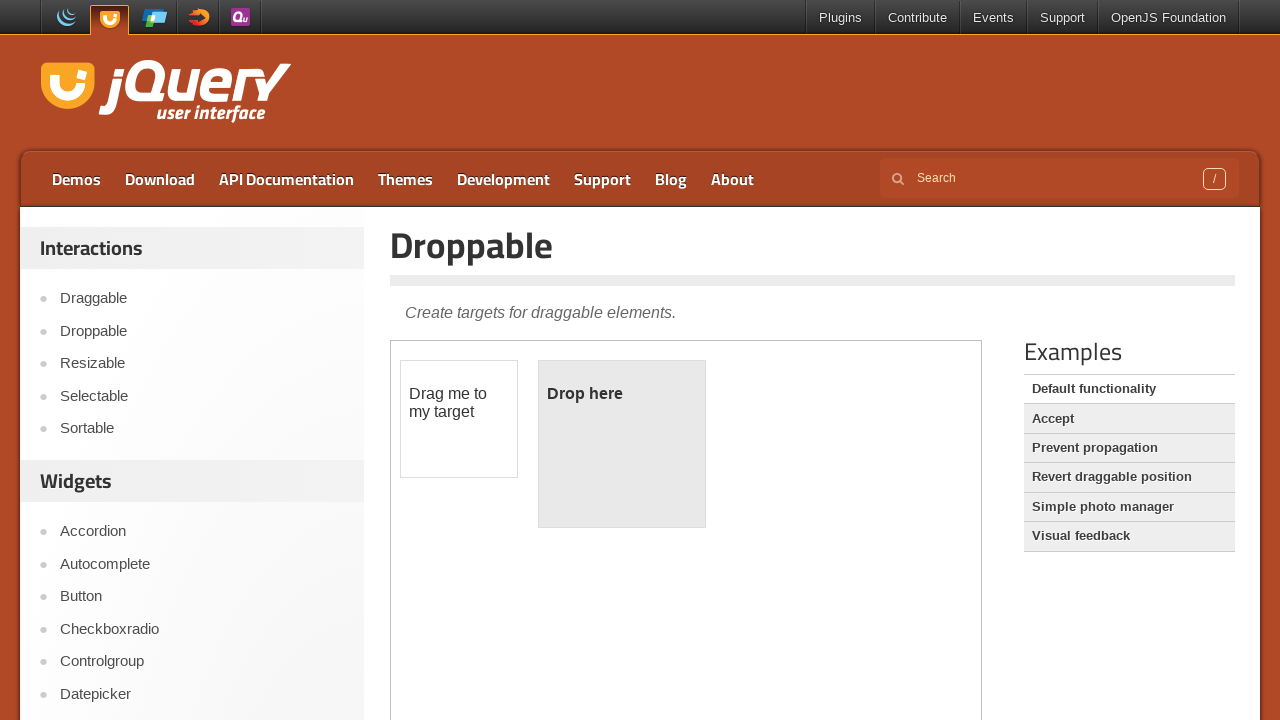

Located the droppable target element
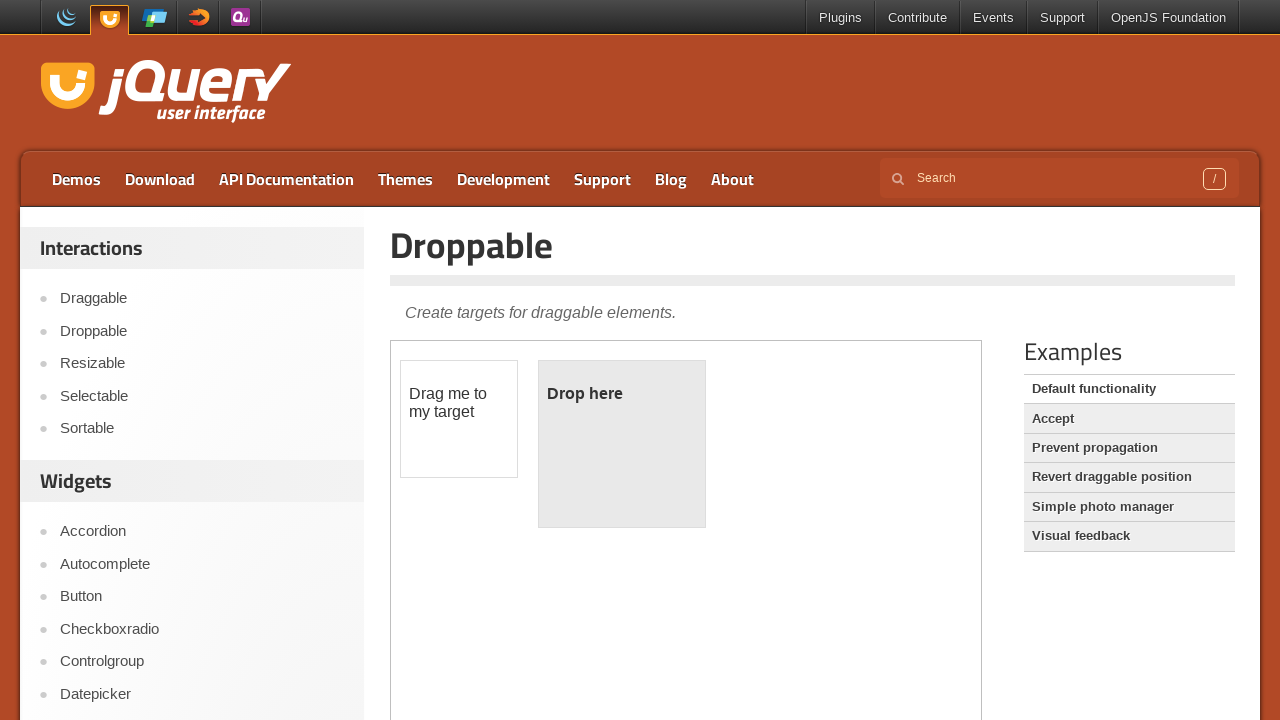

Dragged the draggable element to the droppable target zone at (622, 444)
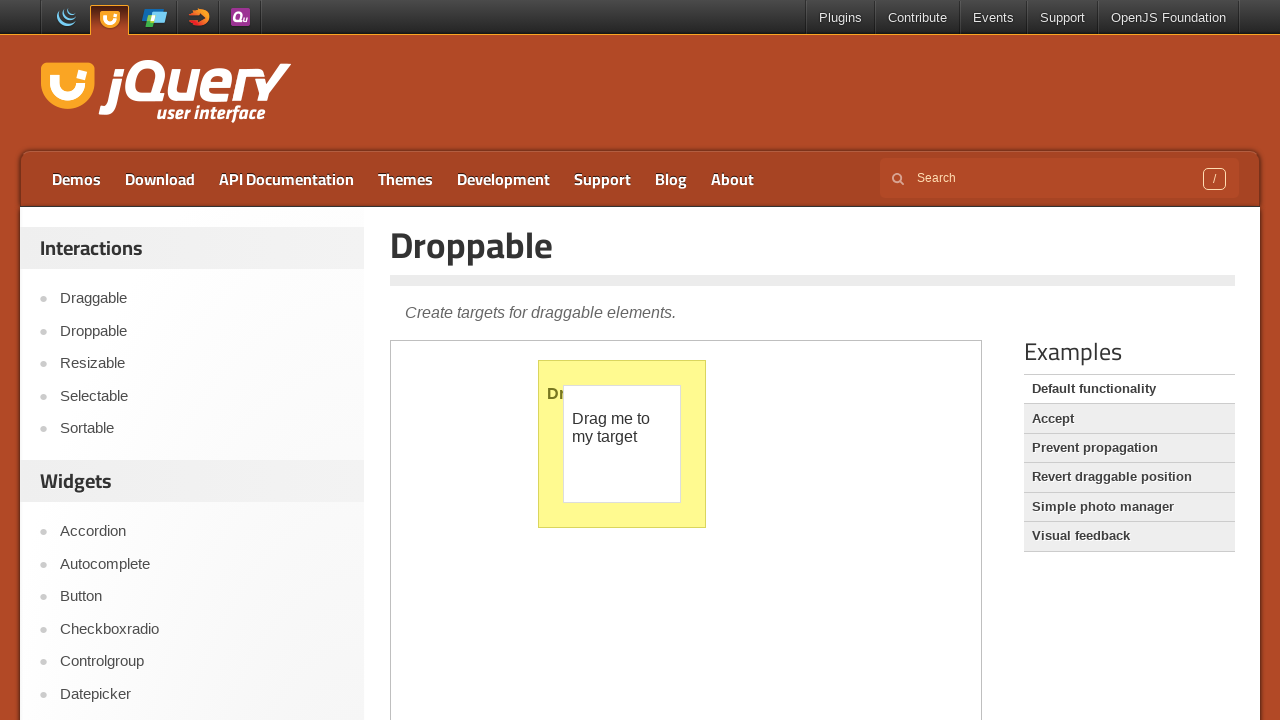

Verified that the drop completed and droppable element is now highlighted
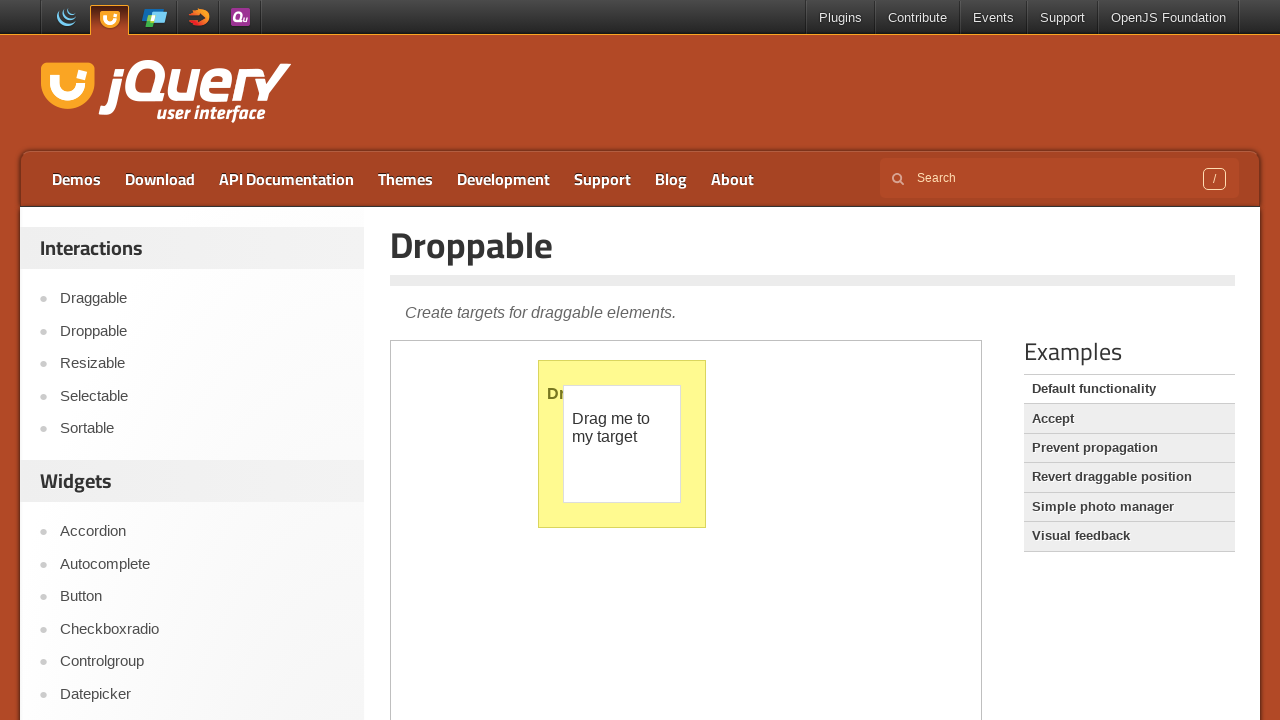

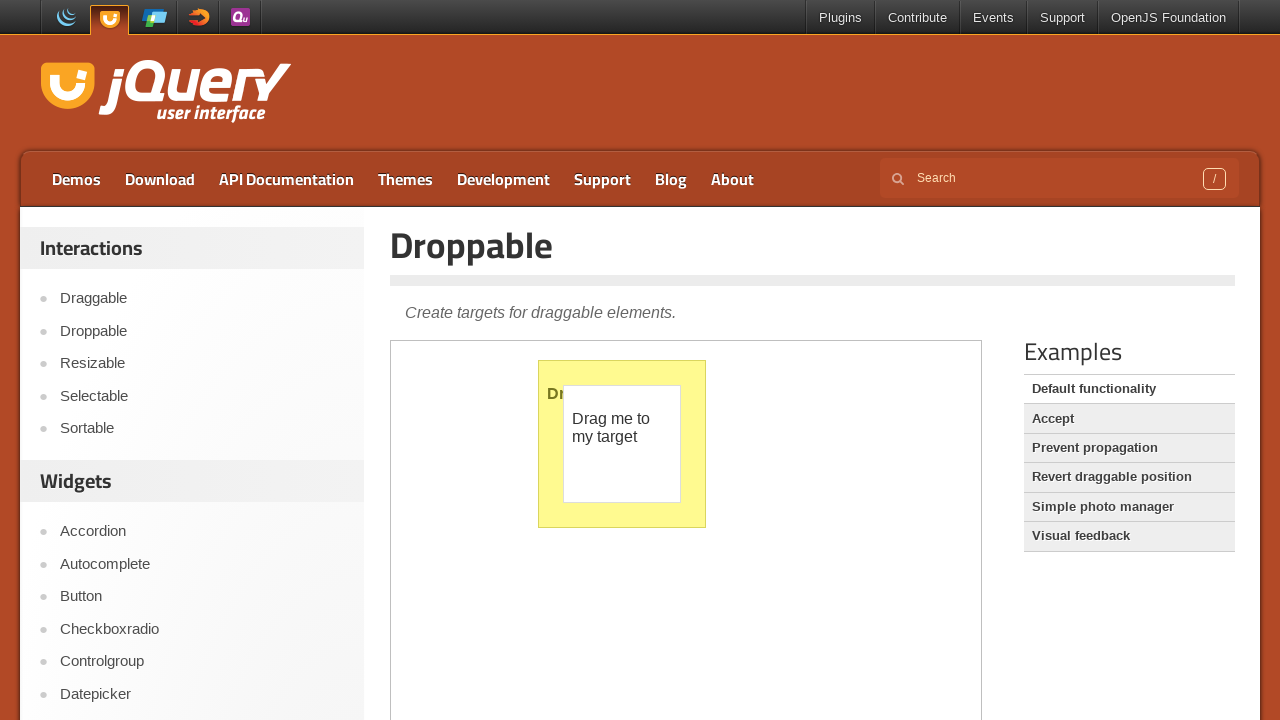